Tests the skills dropdown on a registration page by clicking on it and selecting "Java" from the options

Starting URL: http://demo.automationtesting.in/Register.html

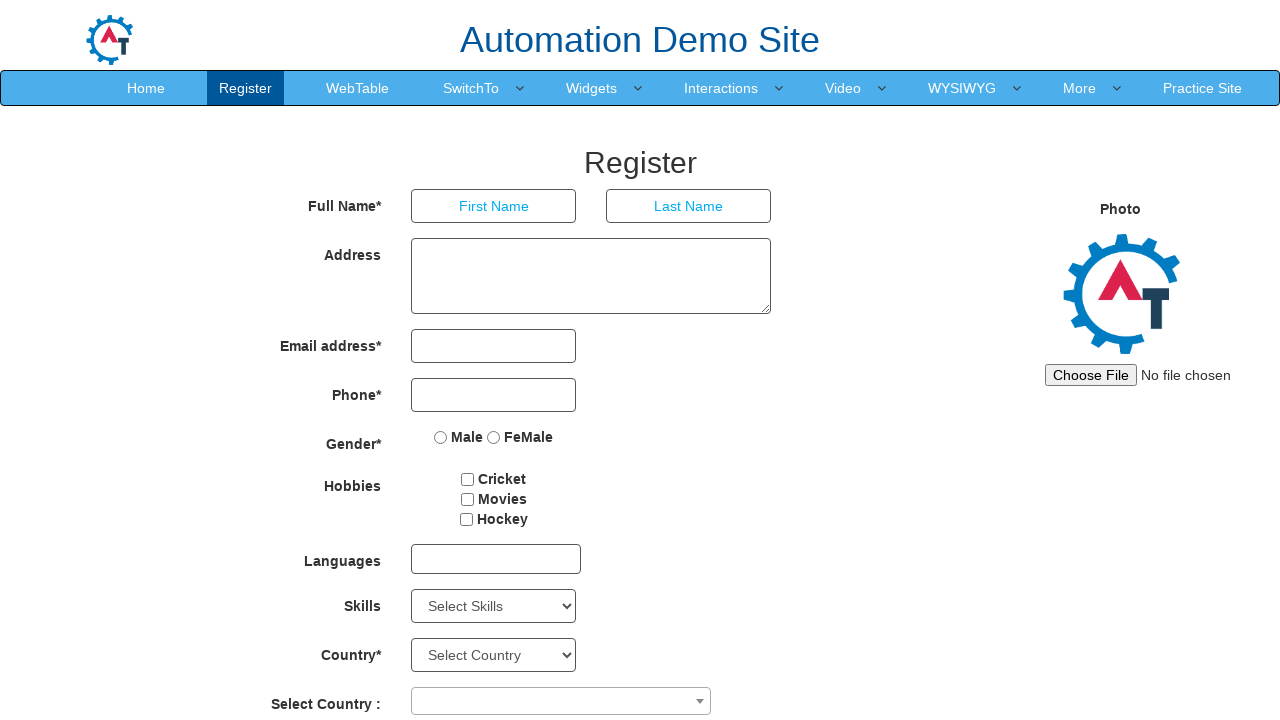

Clicked on the skills dropdown to open it at (494, 606) on #Skills
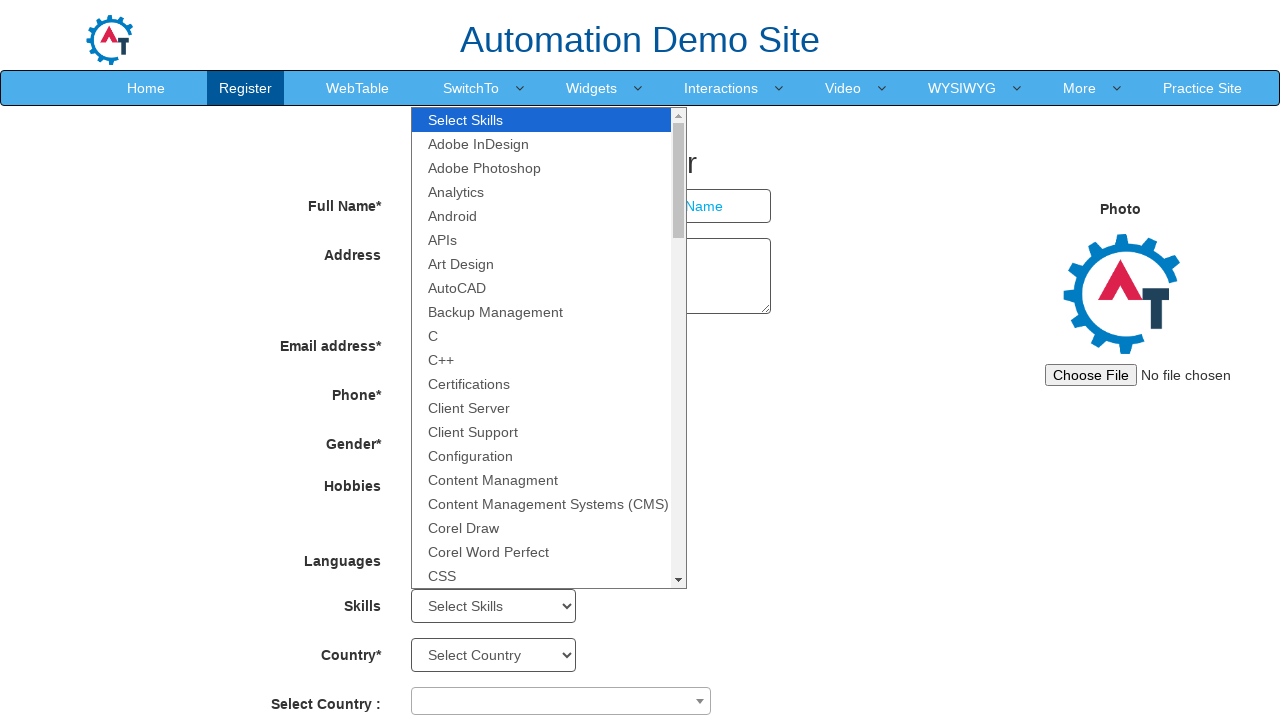

Selected 'Java' from the skills dropdown on #Skills
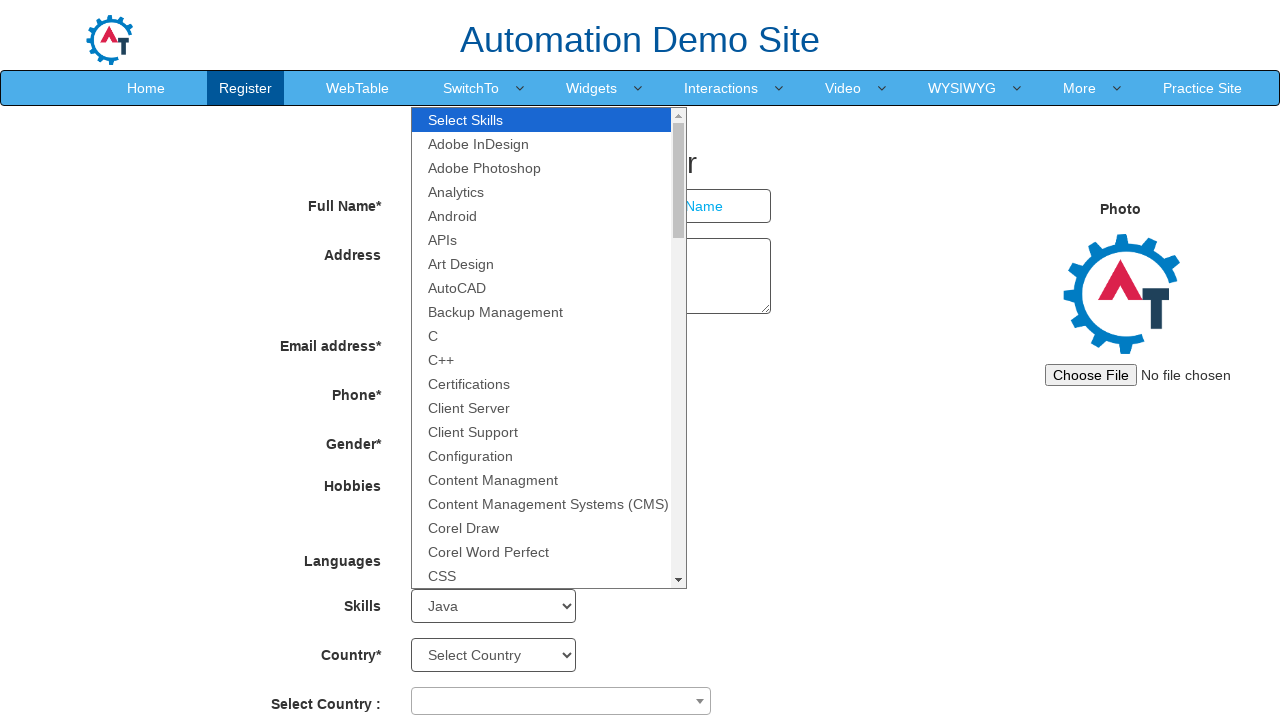

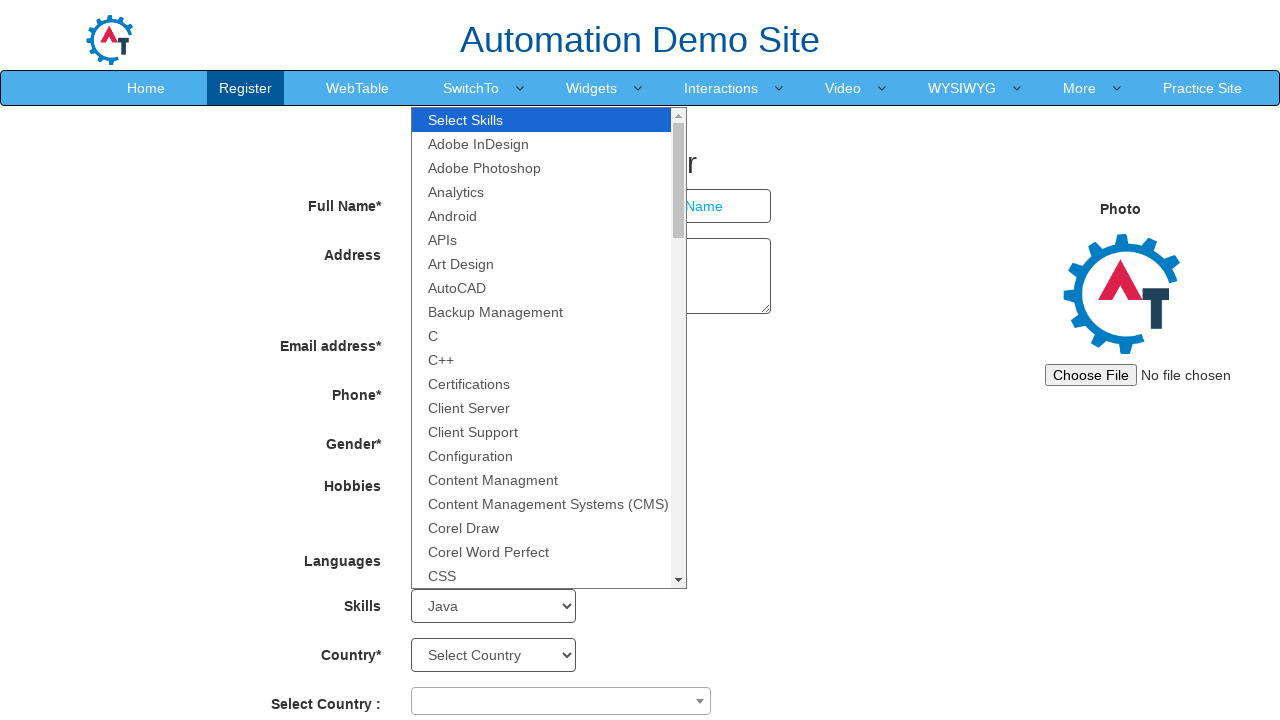